Tests the basic calculator by selecting build version, entering two numbers, selecting subtraction operation, and verifying the result

Starting URL: https://testsheepnz.github.io/BasicCalculator.html

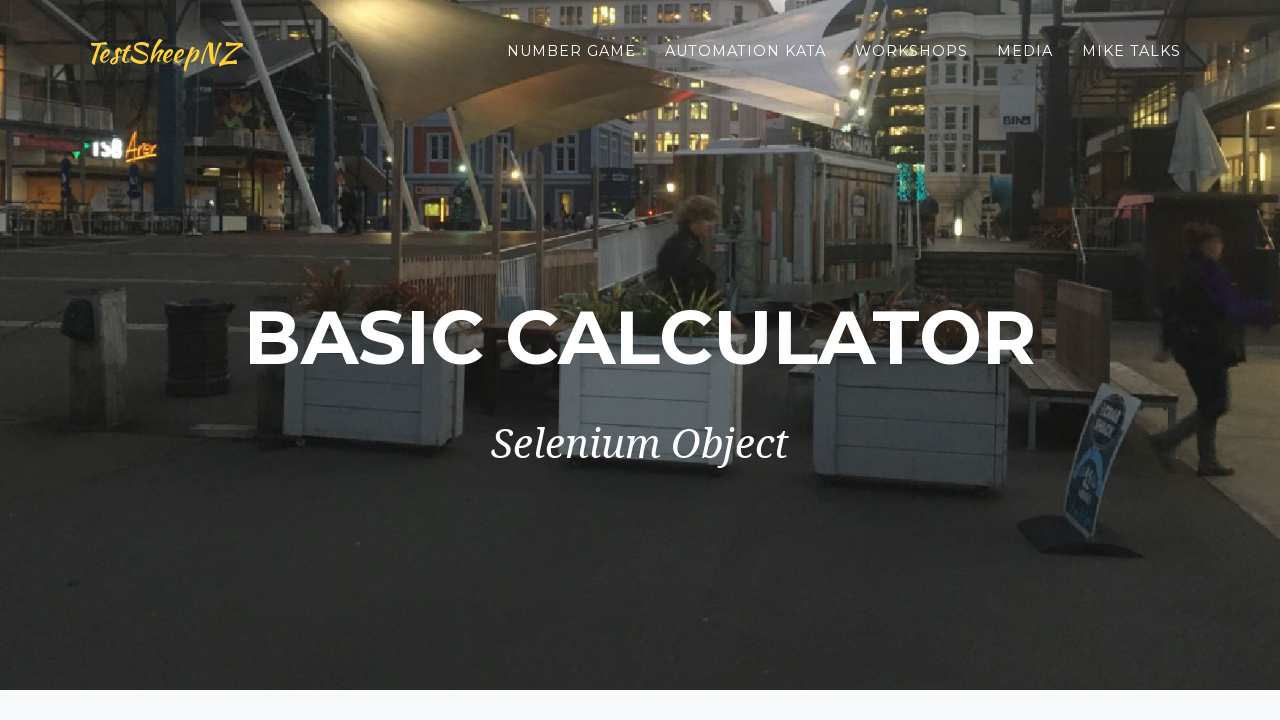

Scrolled down the page to view all calculator elements
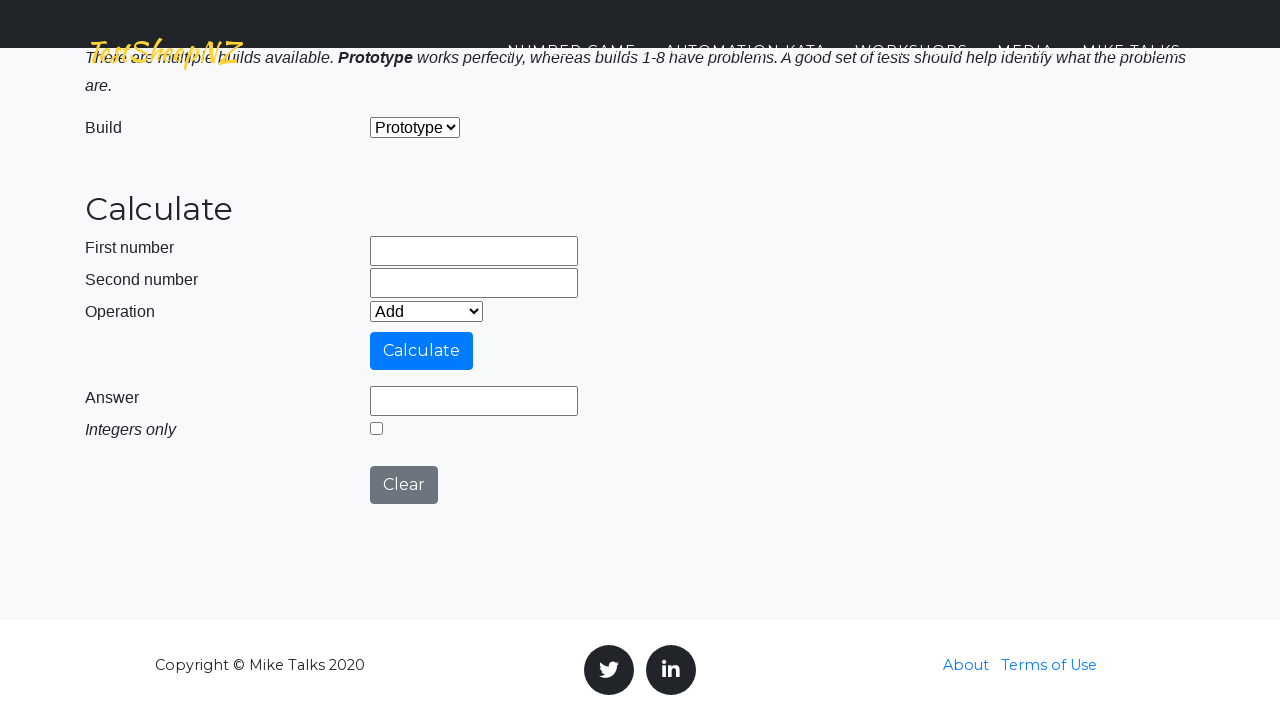

Selected build version (index 0) on #selectBuild
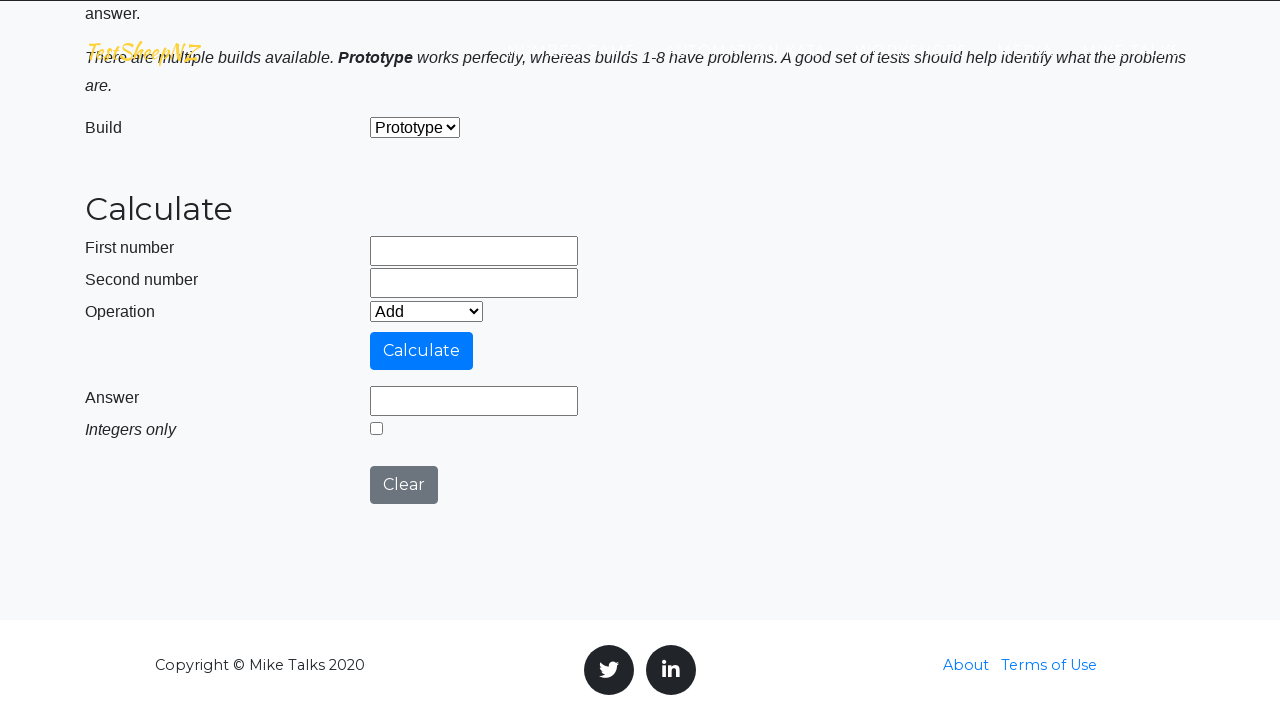

Entered first number: 1 on #number1Field
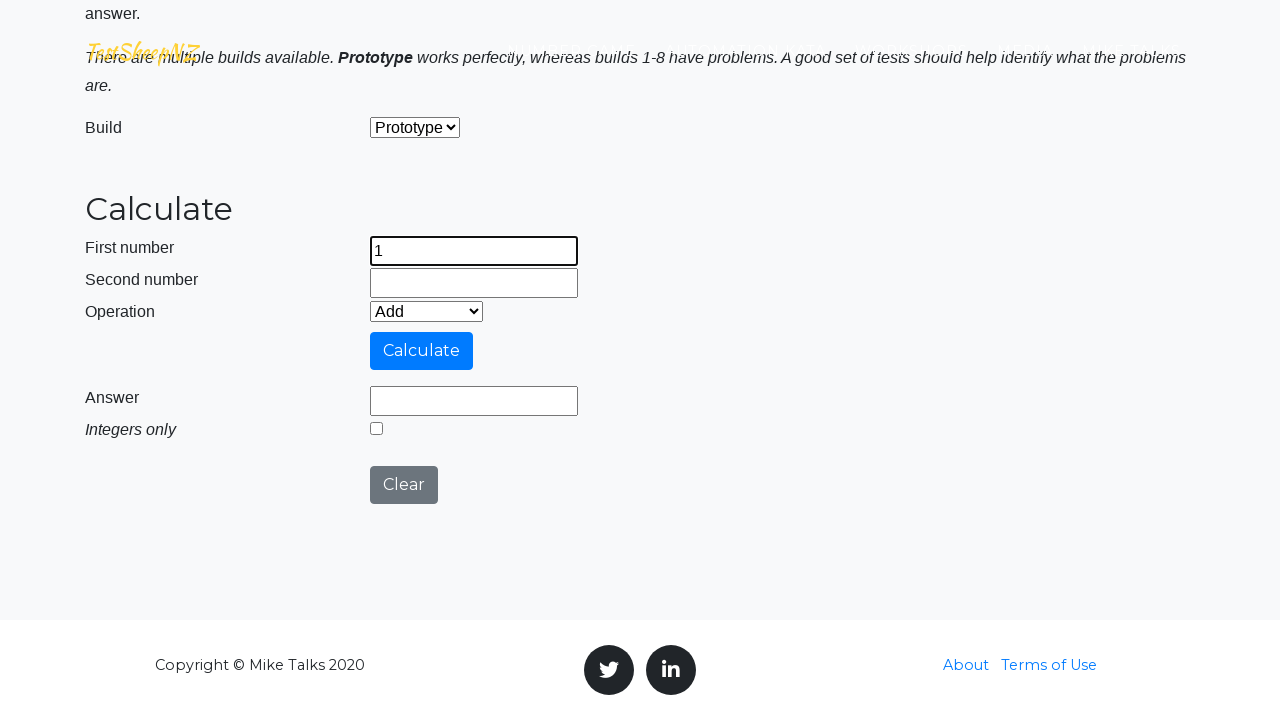

Entered second number: 2 on #number2Field
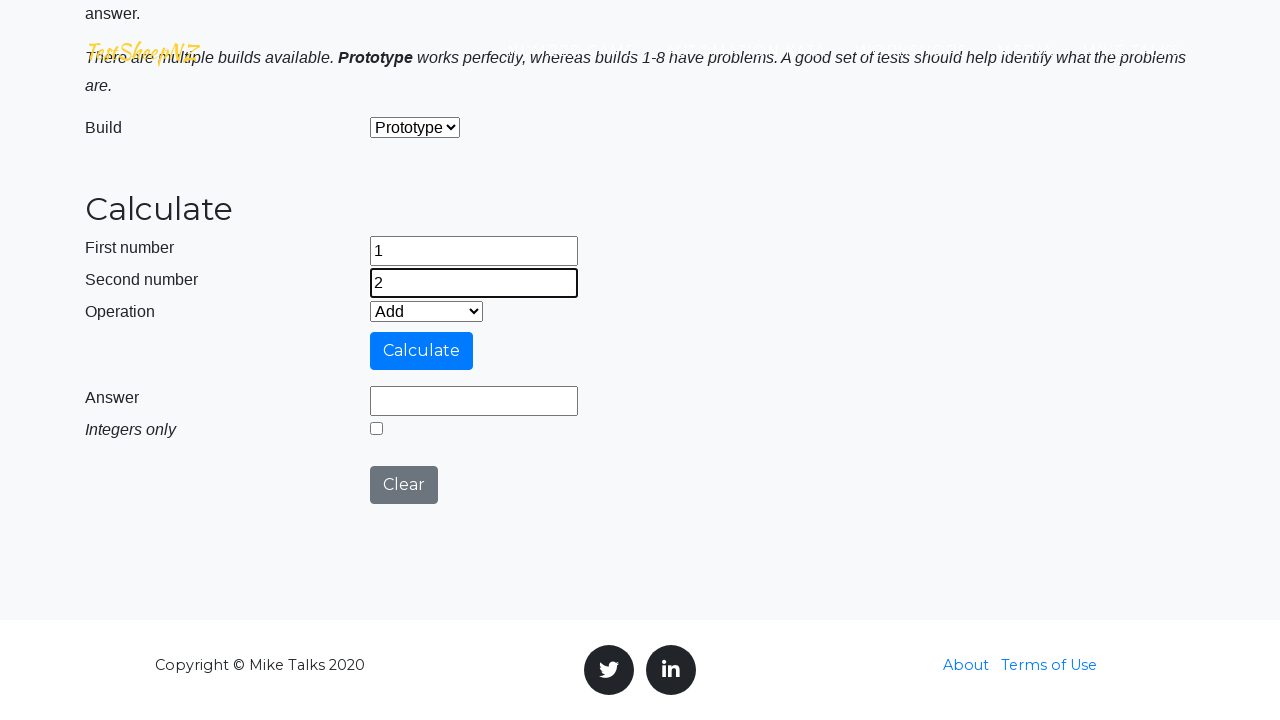

Selected subtraction operation (index 1) on #selectOperationDropdown
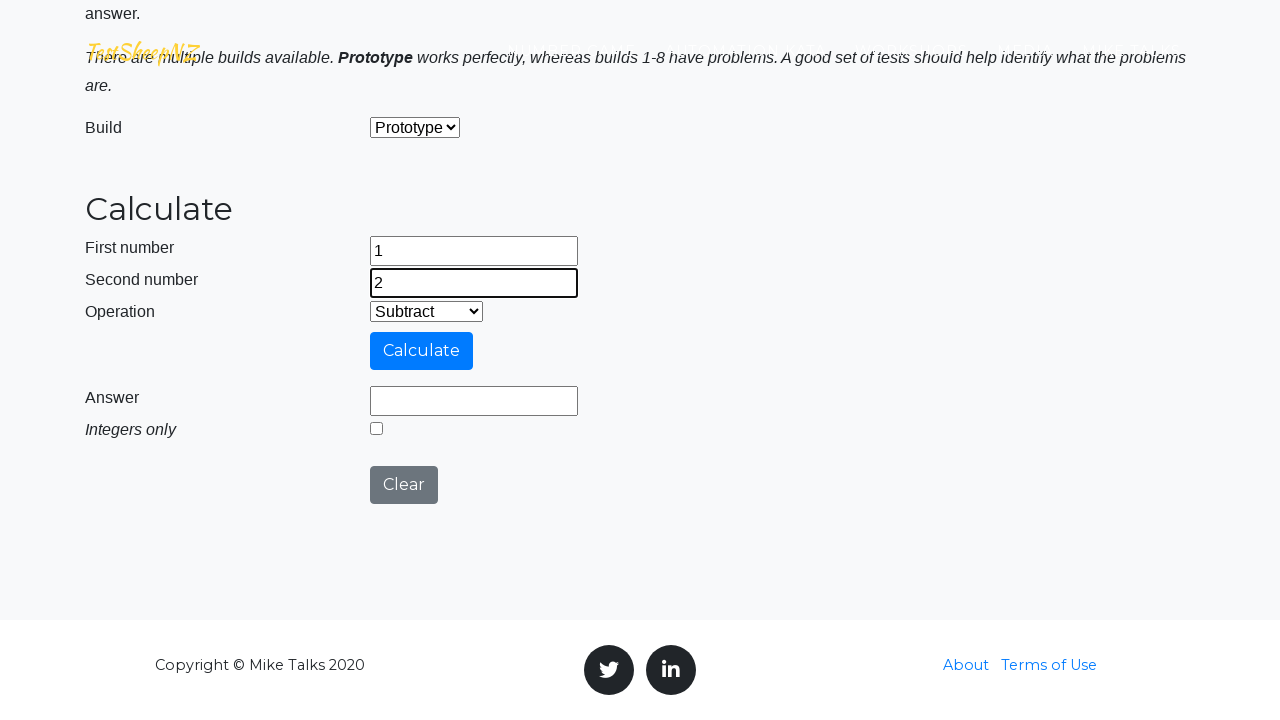

Clicked calculate button at (422, 351) on input[type='button']
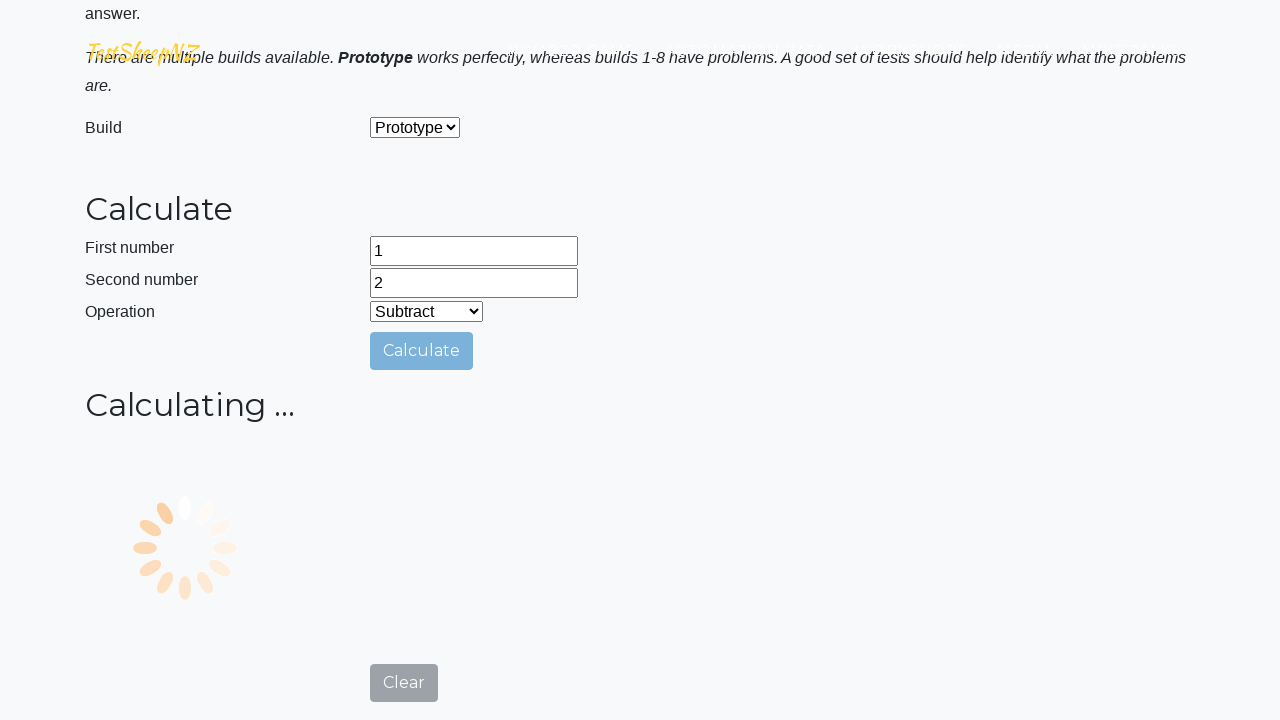

Answer field appeared and loaded
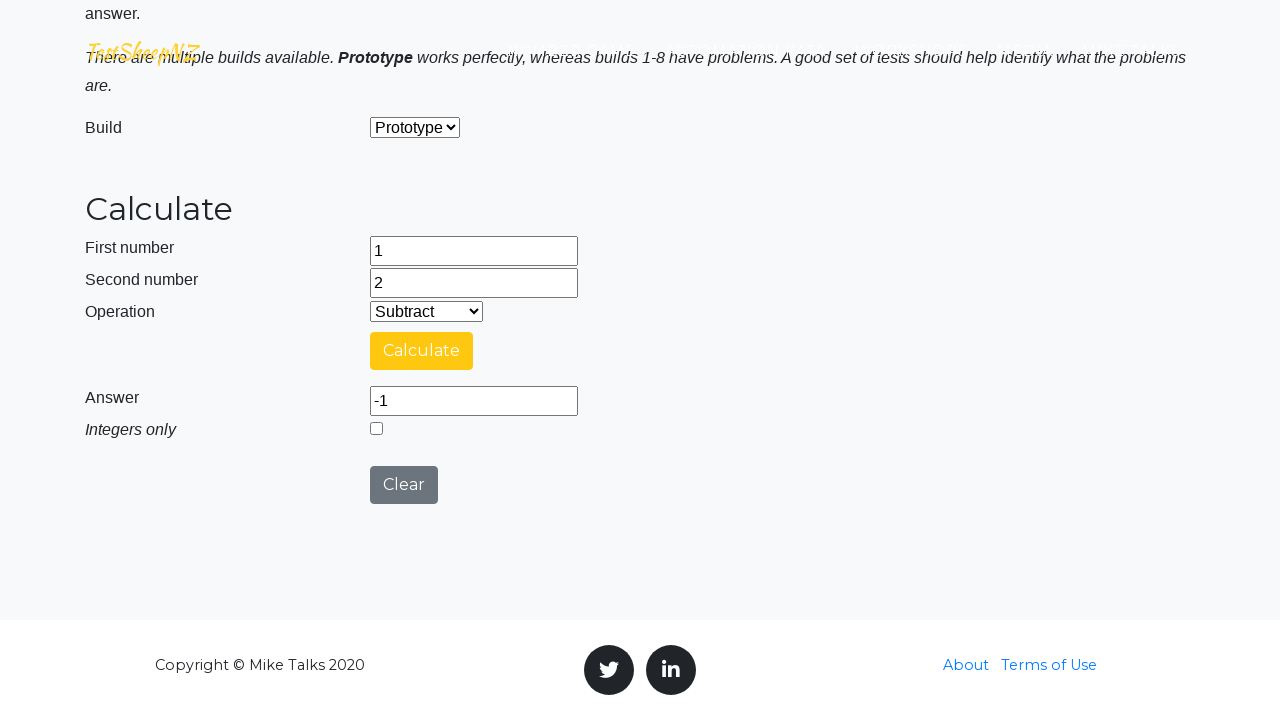

Retrieved answer value: -1
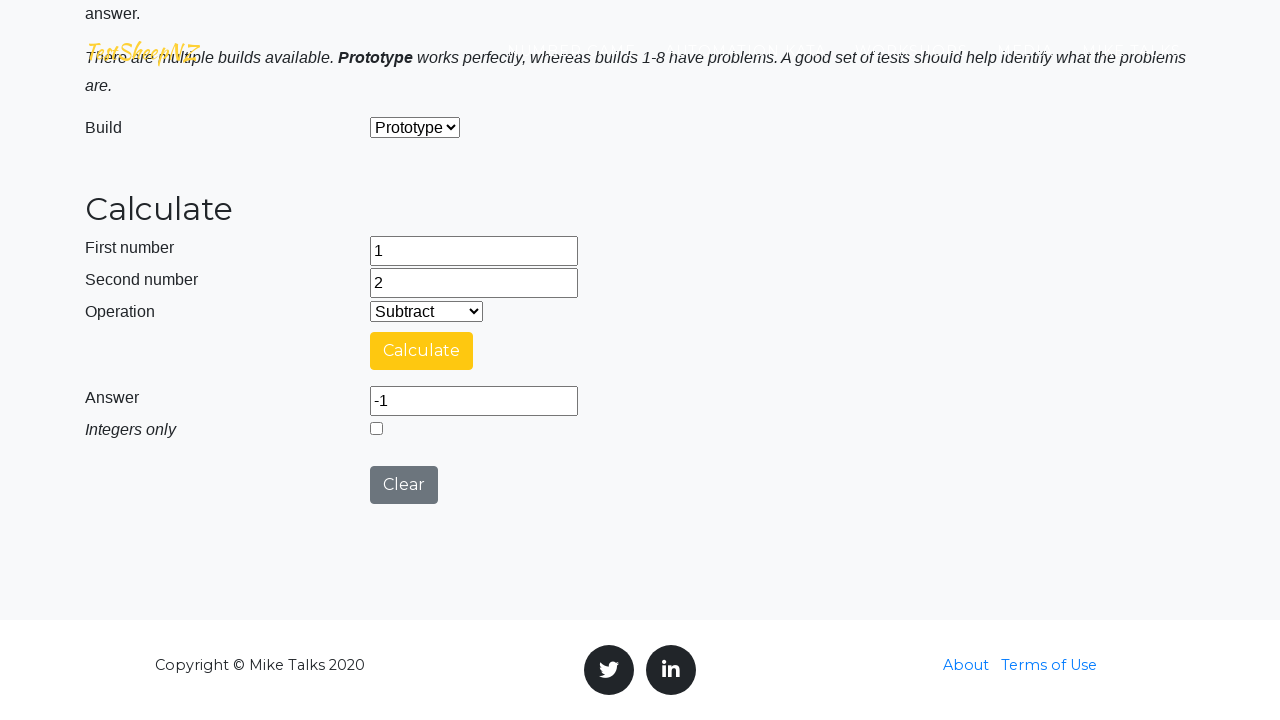

Verified calculation result is correct: 1 - 2 = -1
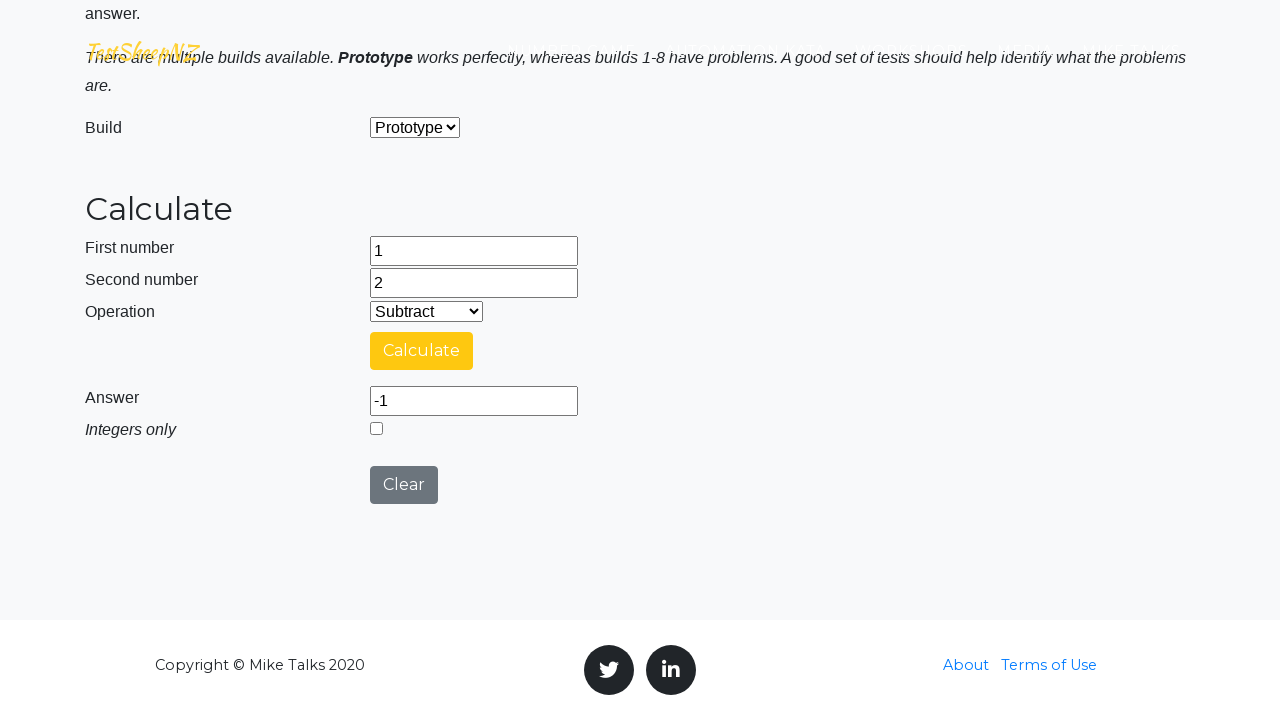

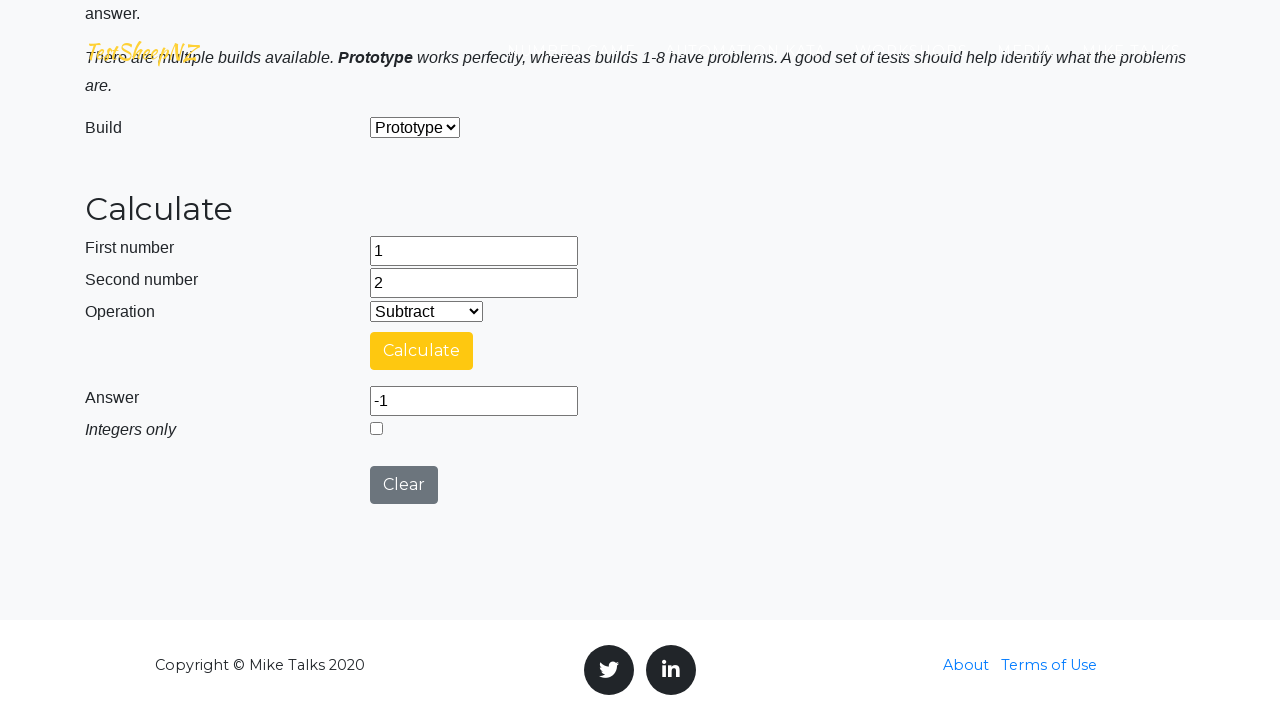